Navigates to the Saudi Exchange main market watch page and verifies that the market data table with stock information is displayed

Starting URL: https://www.saudiexchange.sa/wps/portal/saudiexchange/ourmarkets/main-market-watch

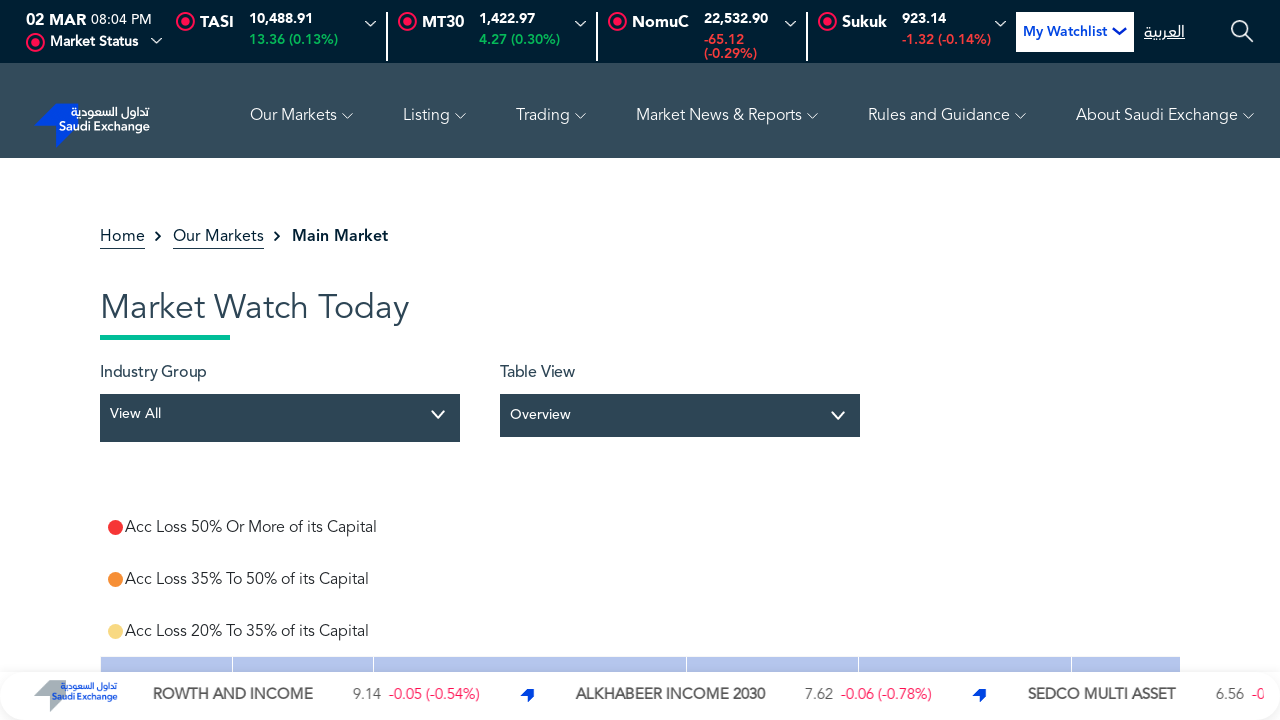

Waited for market data table to load
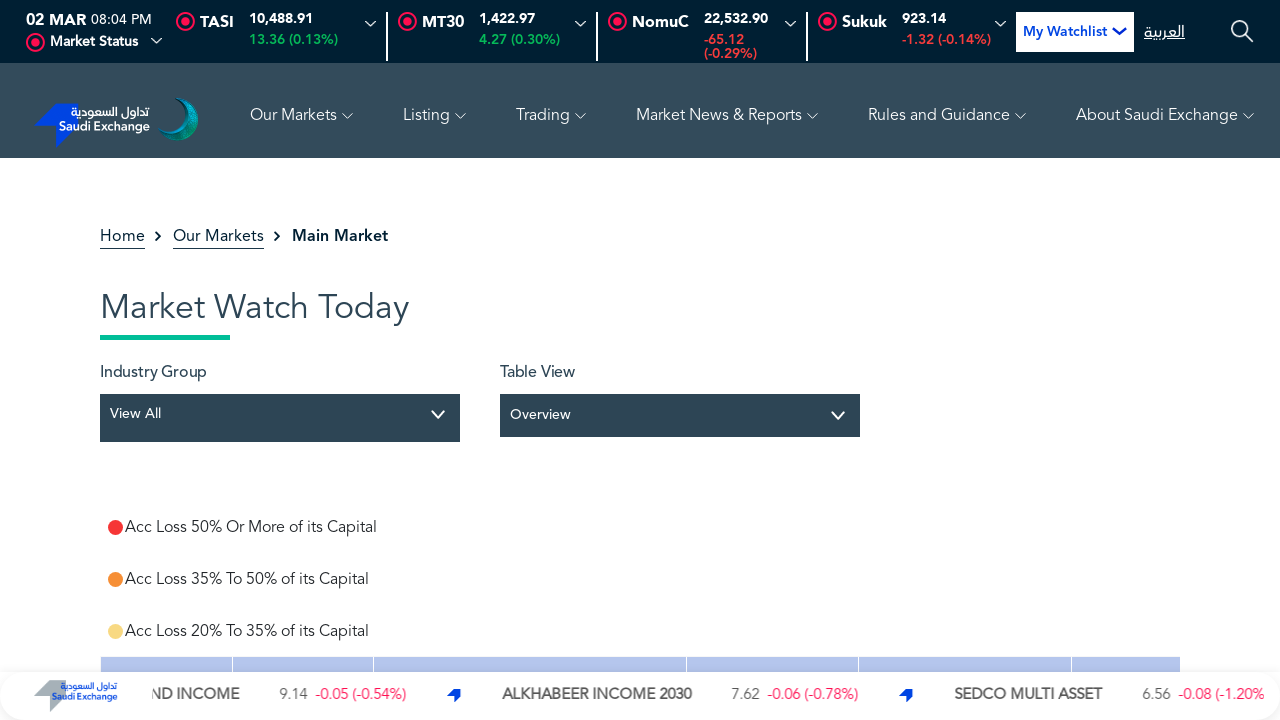

Verified that ticker data is visible in the first column of the market data table
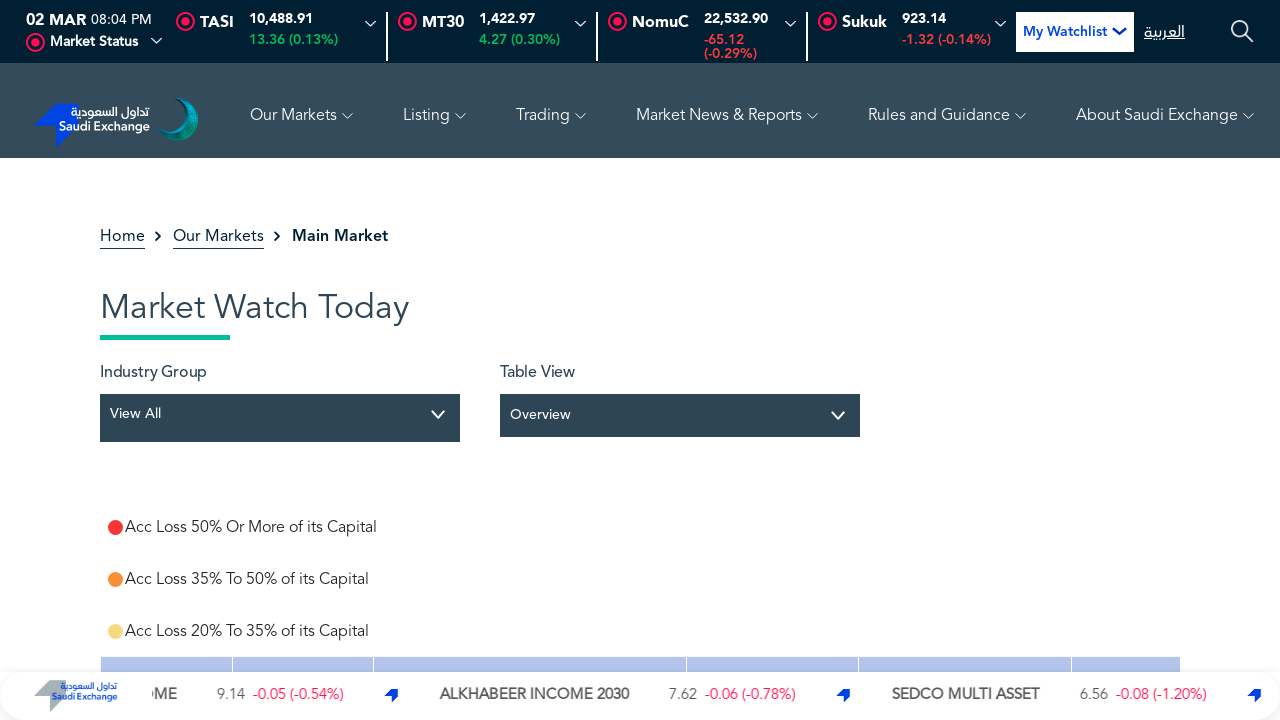

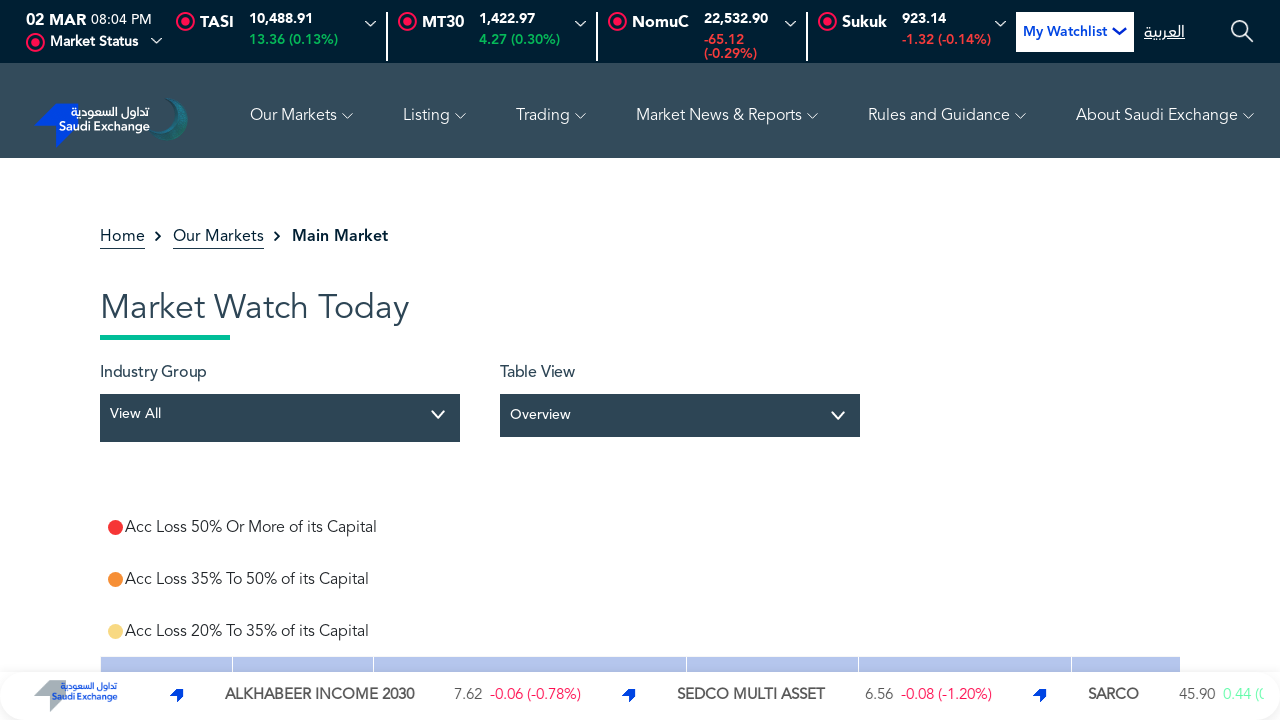